Tests browser alert/prompt dialog by clicking a button that triggers a prompt and accepting it with input text.

Starting URL: https://demoqa.com/alerts

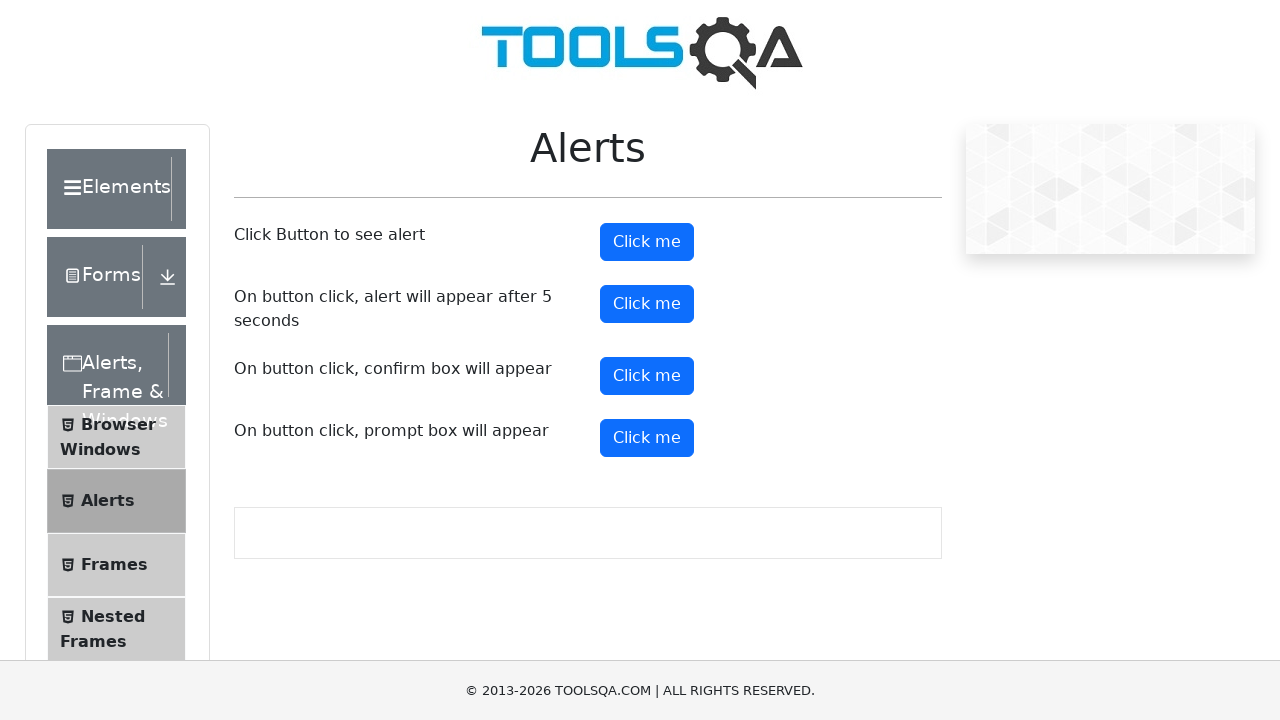

Set up dialog handler to accept prompt with text 'Hello!'
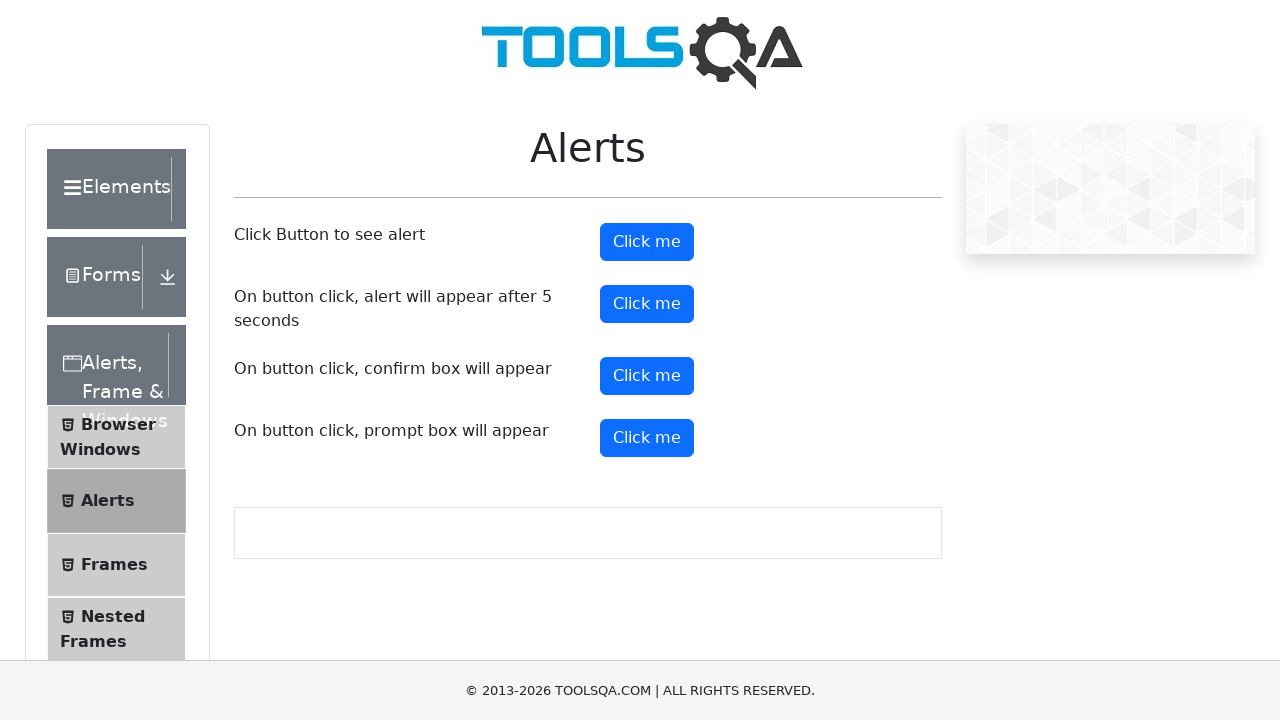

Clicked prompt button to trigger alert dialog at (647, 438) on #promtButton
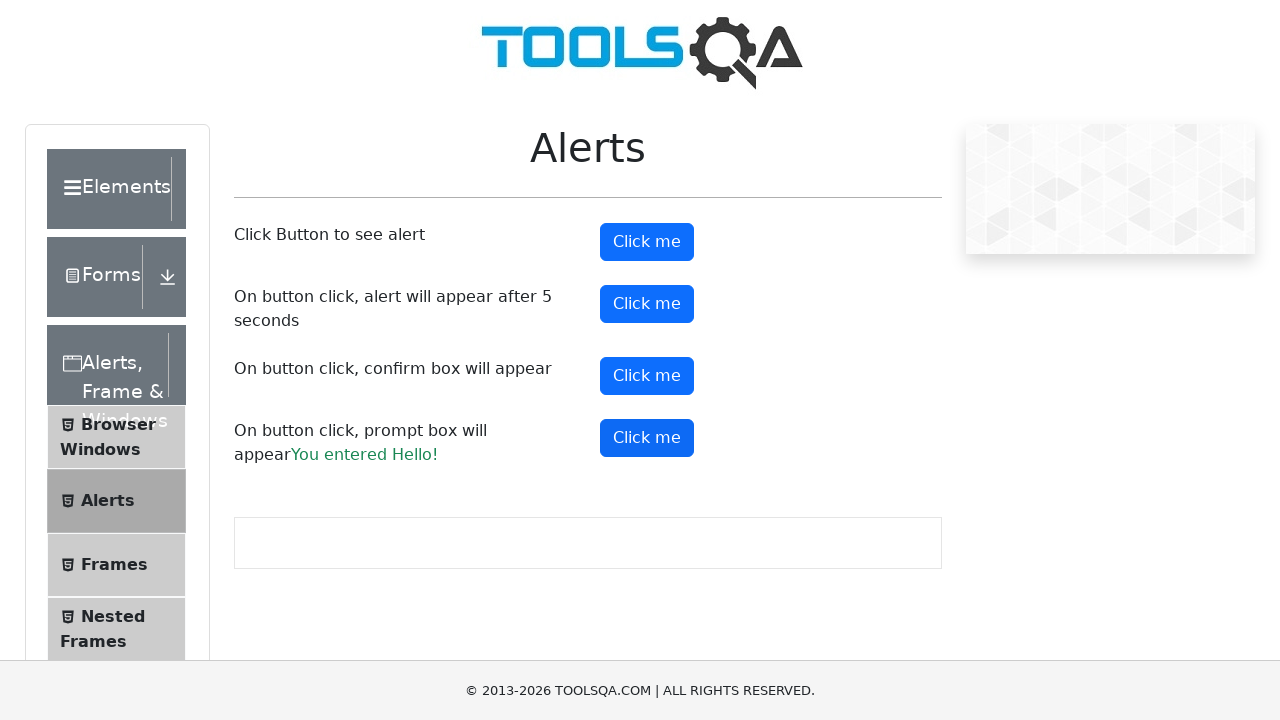

Verified that entered text 'You entered Hello!' is displayed
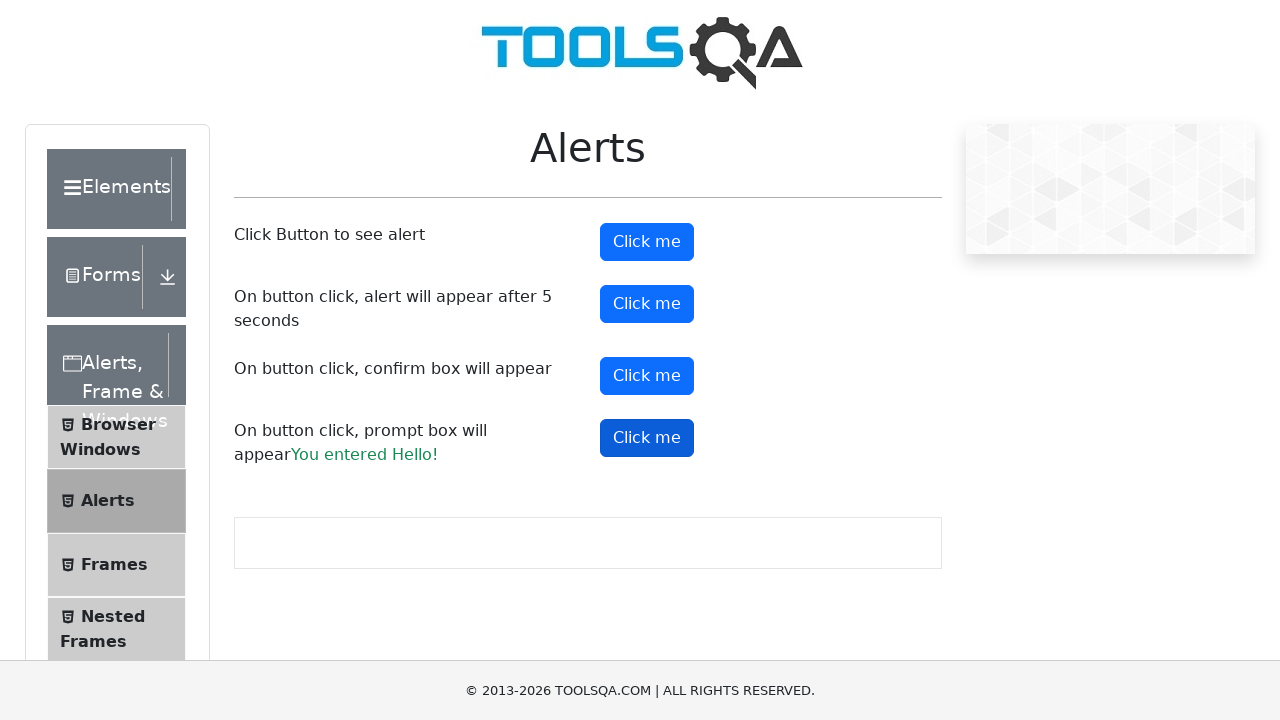

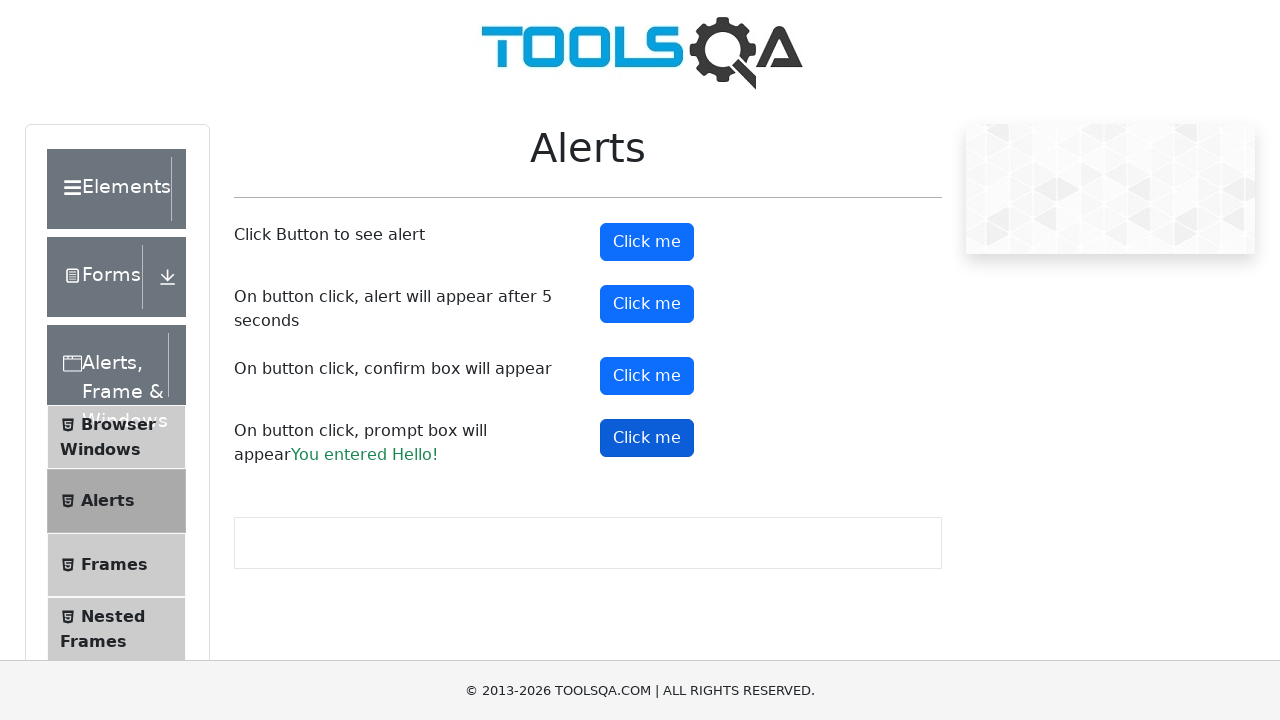